Tests W3Schools search functionality by searching for HTML Tutorial and verifying the result page

Starting URL: https://www.w3schools.com/

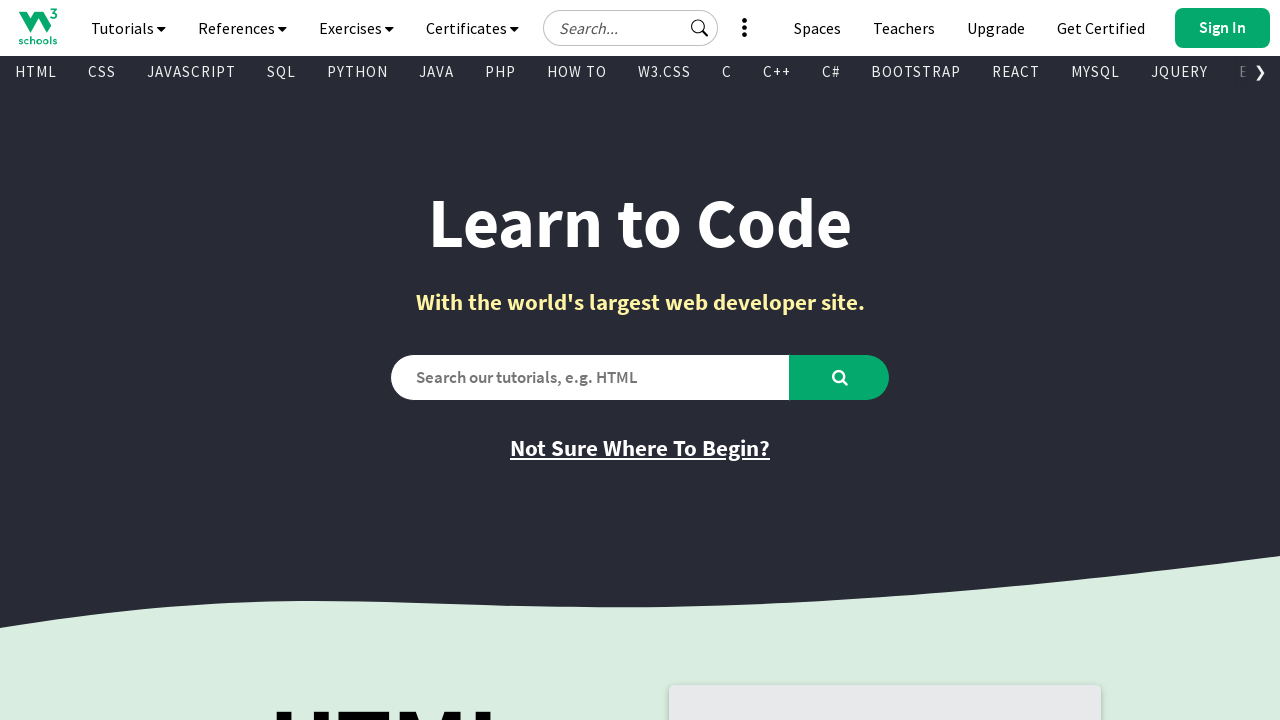

Verified initial page title is 'W3Schools Online Web Tutorials'
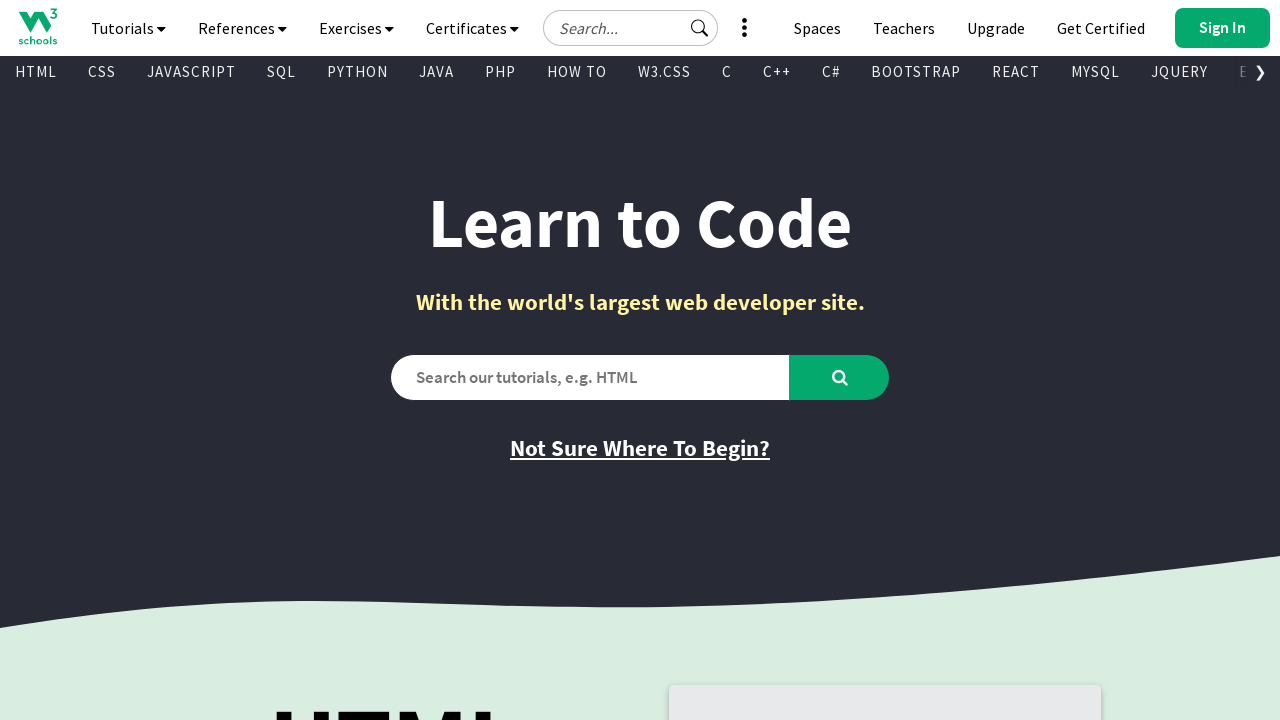

Filled search box with 'HTML Tutorial' on #search2
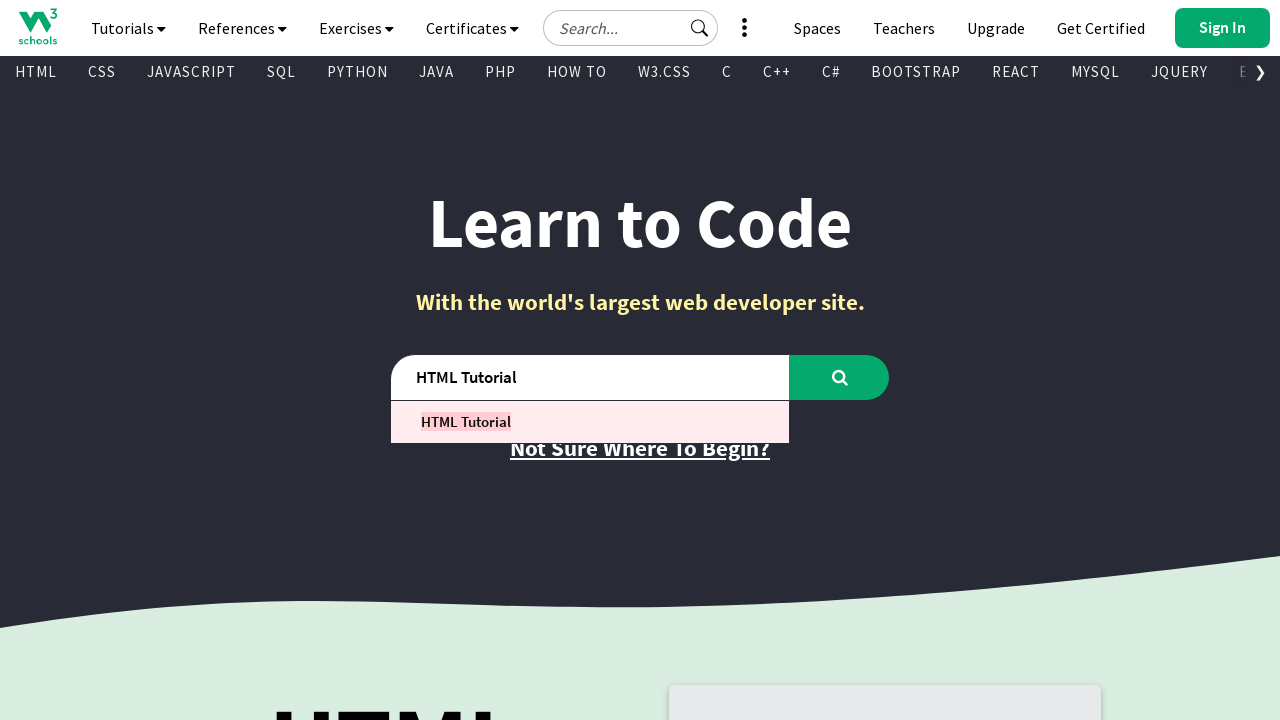

Clicked search button to search for HTML Tutorial at (840, 377) on #learntocode_searchbtn
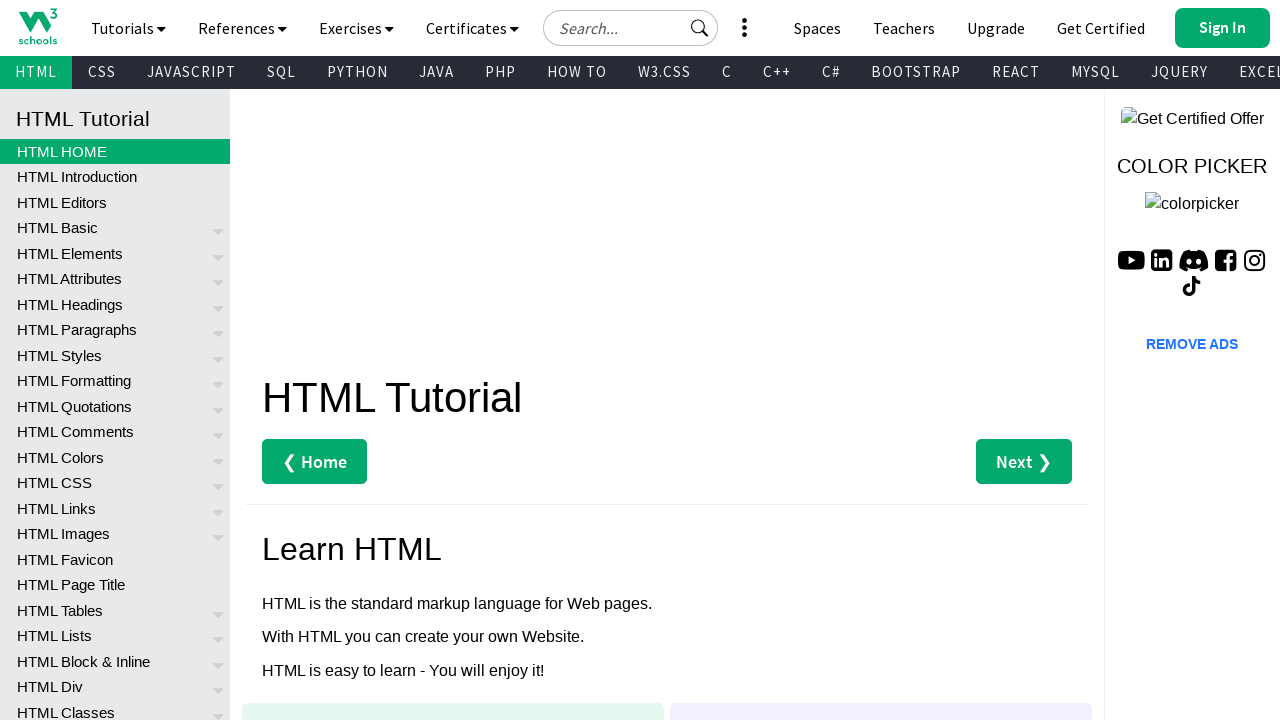

Waited for result page to load
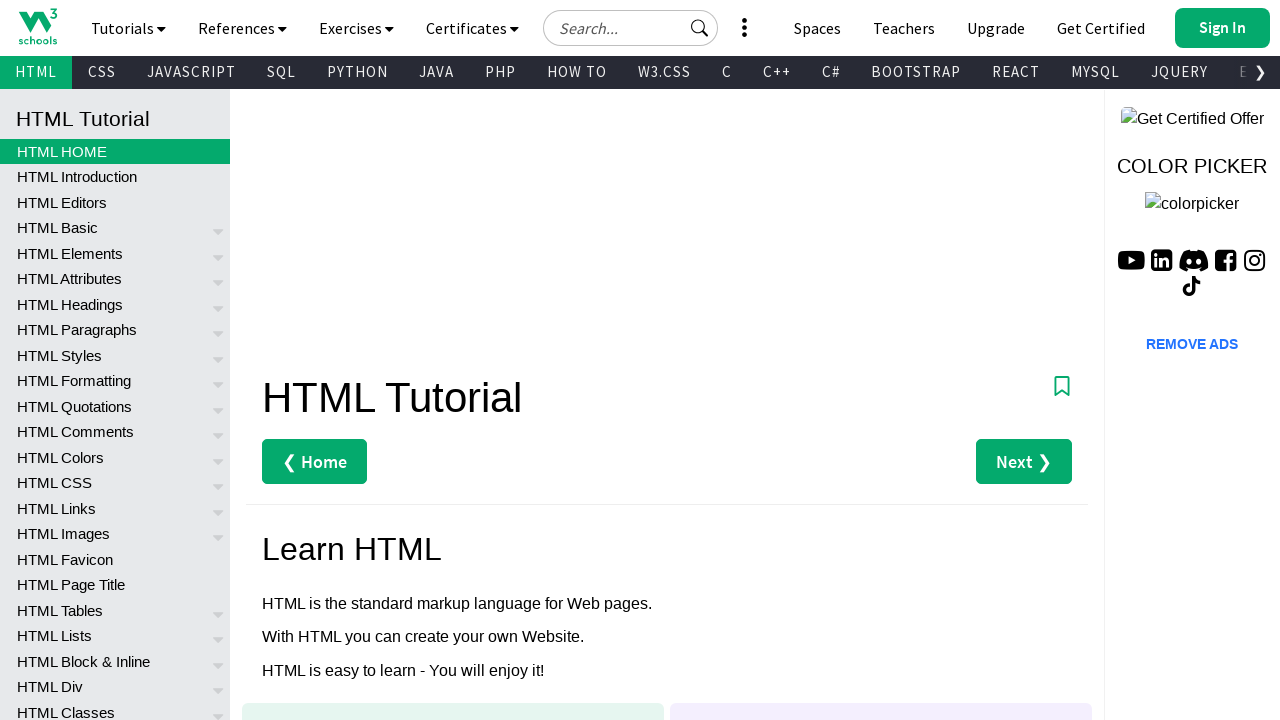

Verified result page title is 'HTML Tutorial'
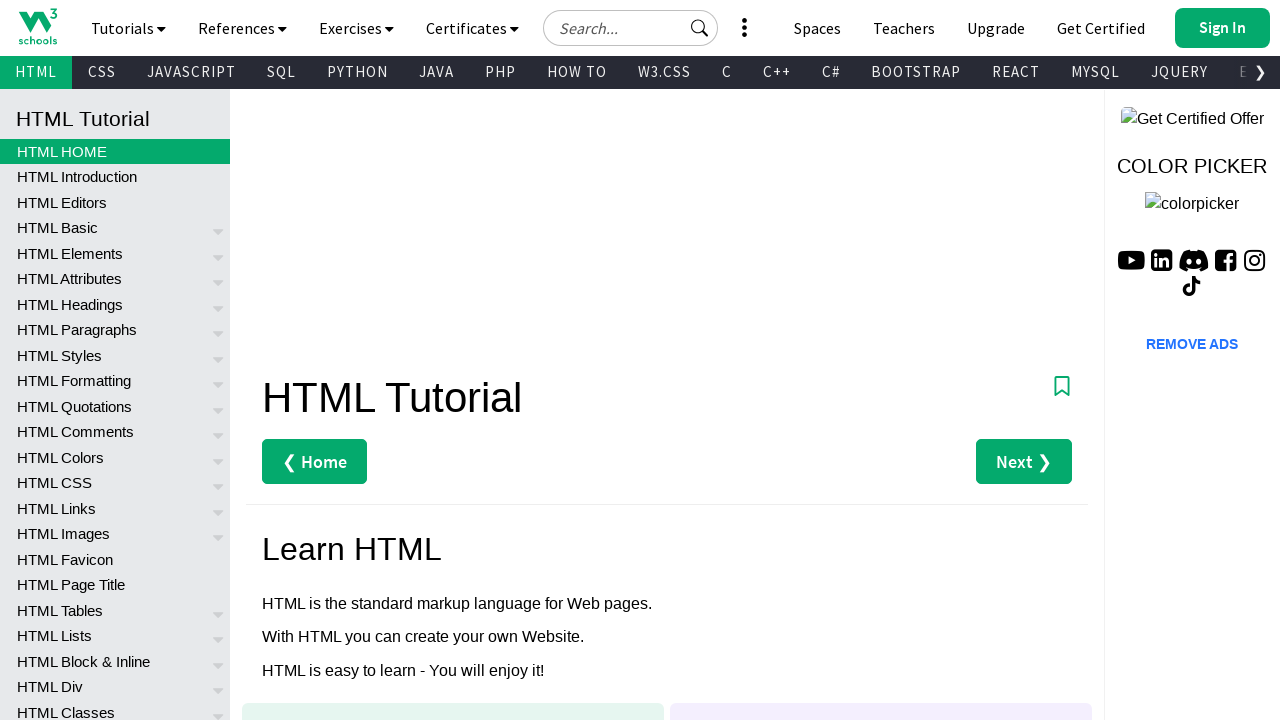

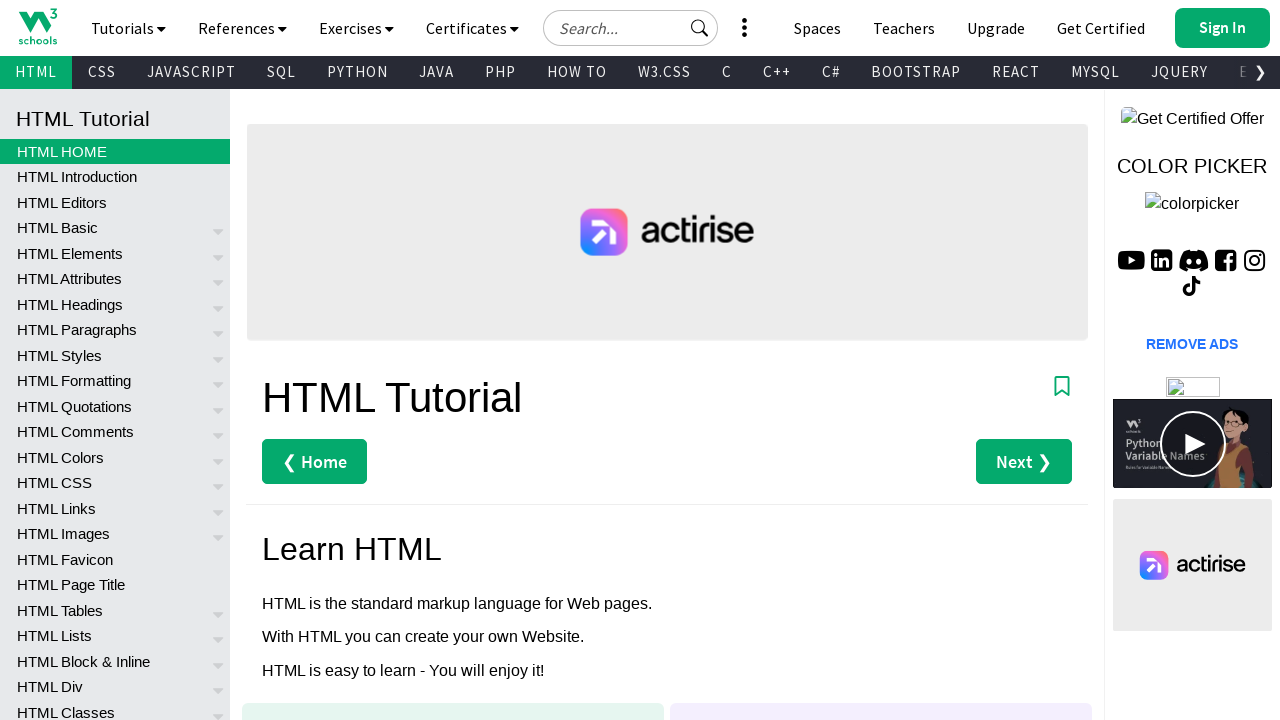